Tests nested iframe interaction by navigating to iframe tab, switching to outer and inner frames, and filling a text input field

Starting URL: https://demo.automationtesting.in/Frames.html

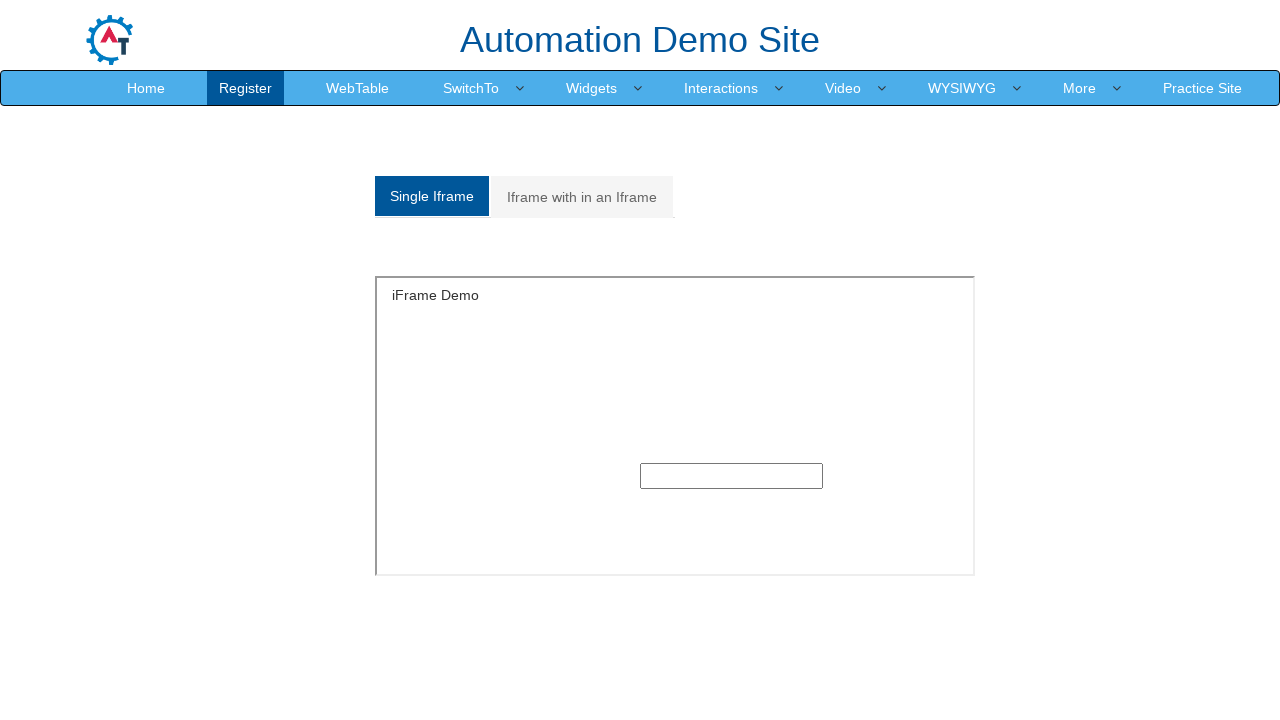

Clicked on 'Iframe with in an Iframe' tab at (582, 197) on xpath=//a[normalize-space()='Iframe with in an Iframe']
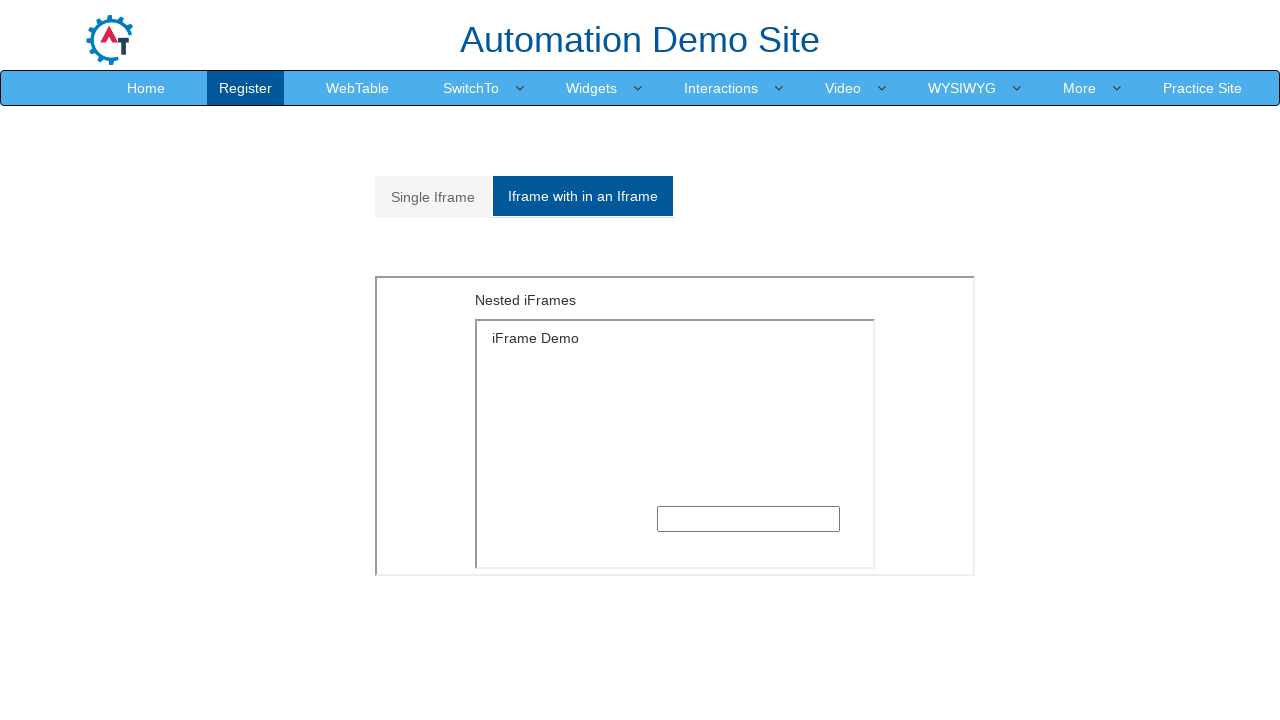

Switched to outer iframe
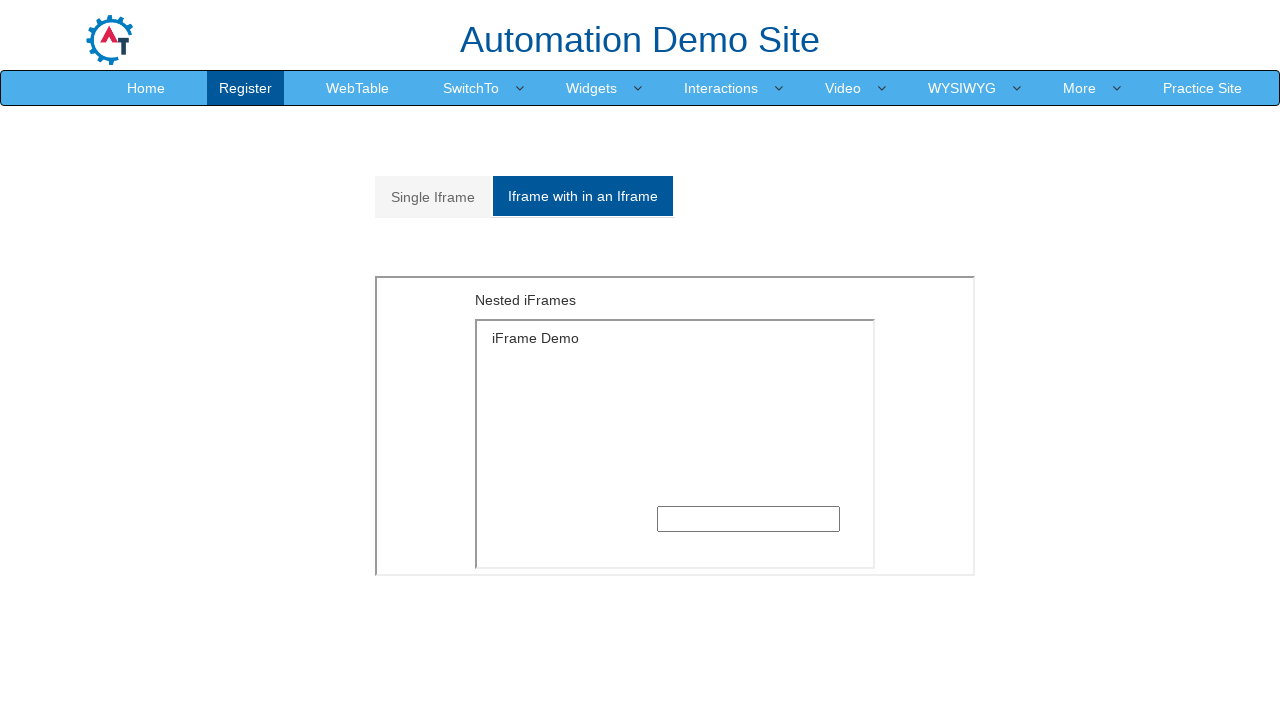

Switched to inner iframe within outer frame
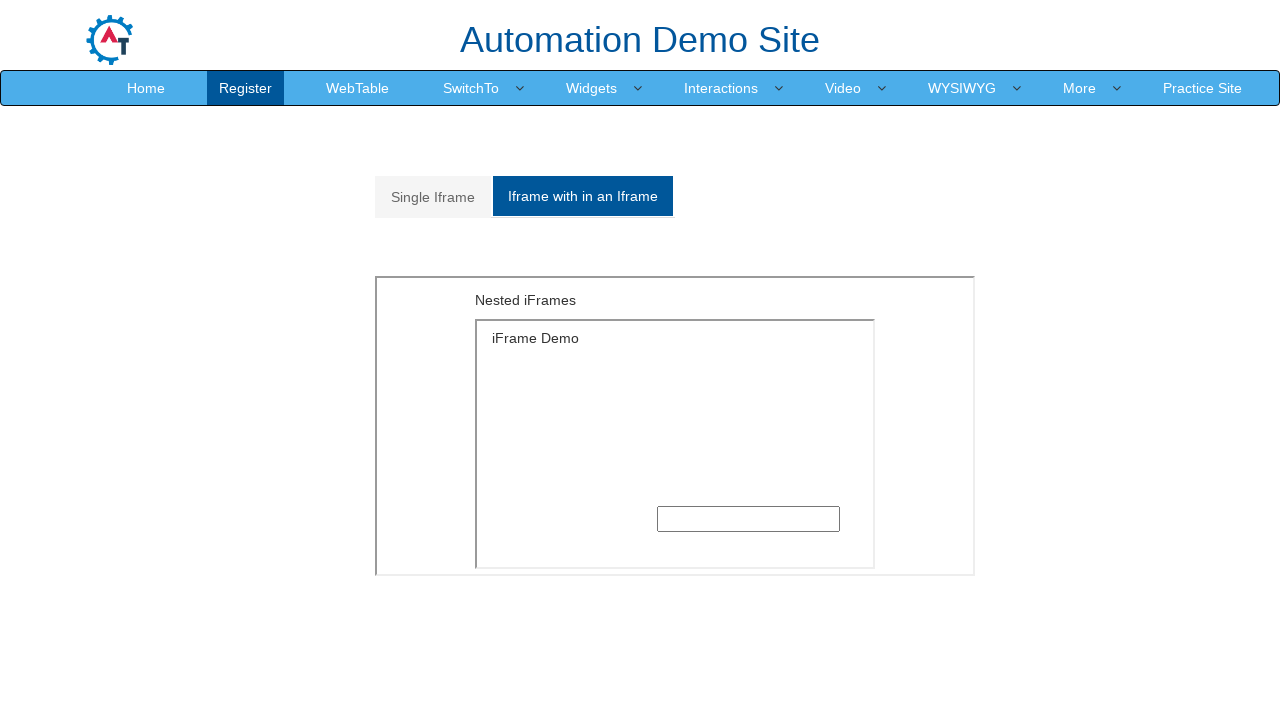

Filled text input field in inner iframe with 'Hello Pooja U r doing good job keep going' on xpath=//*[@id='Multiple']/iframe >> internal:control=enter-frame >> xpath=/html/
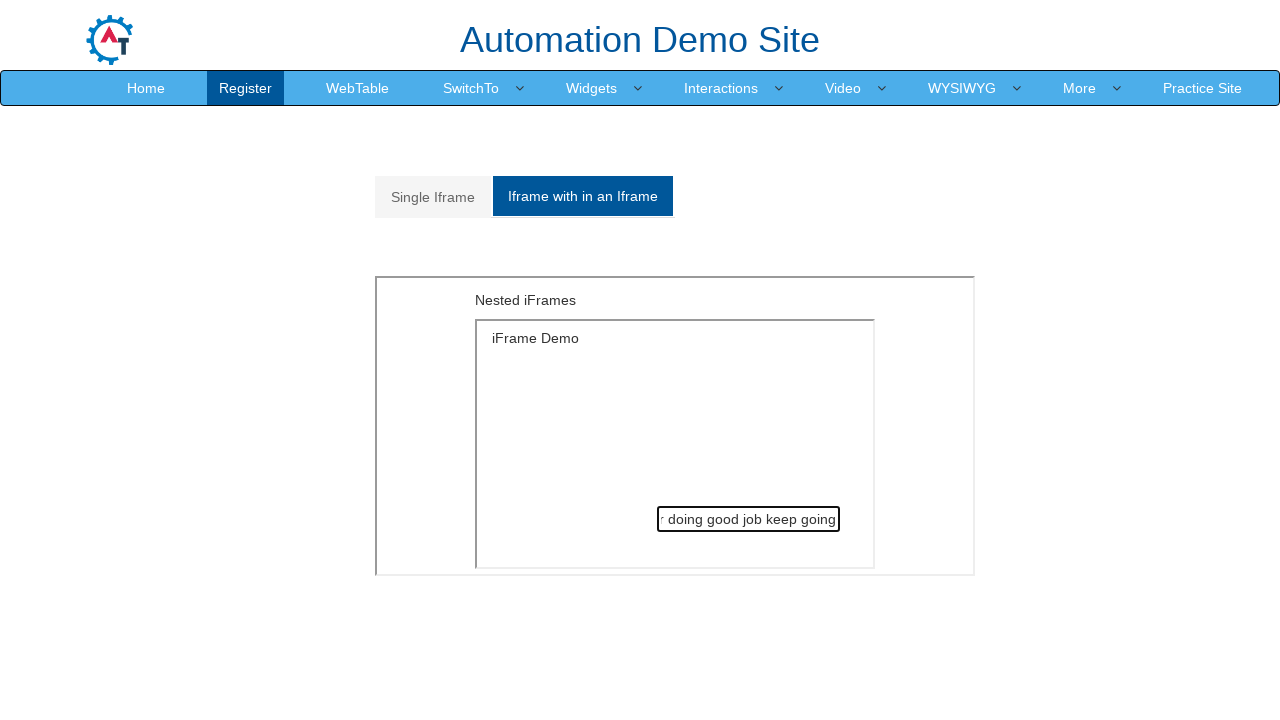

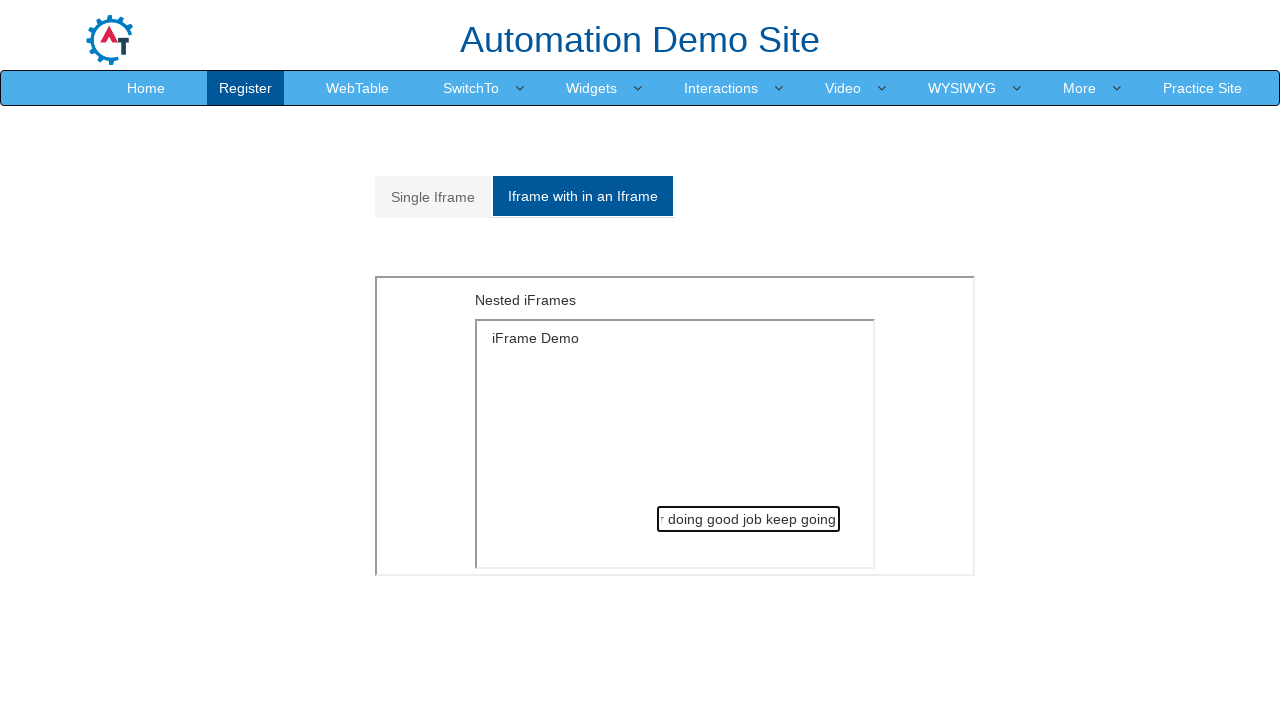